Tests product search functionality by navigating to the Products page, entering a search term "Polo", and verifying that search results are displayed correctly.

Starting URL: http://automationexercise.com

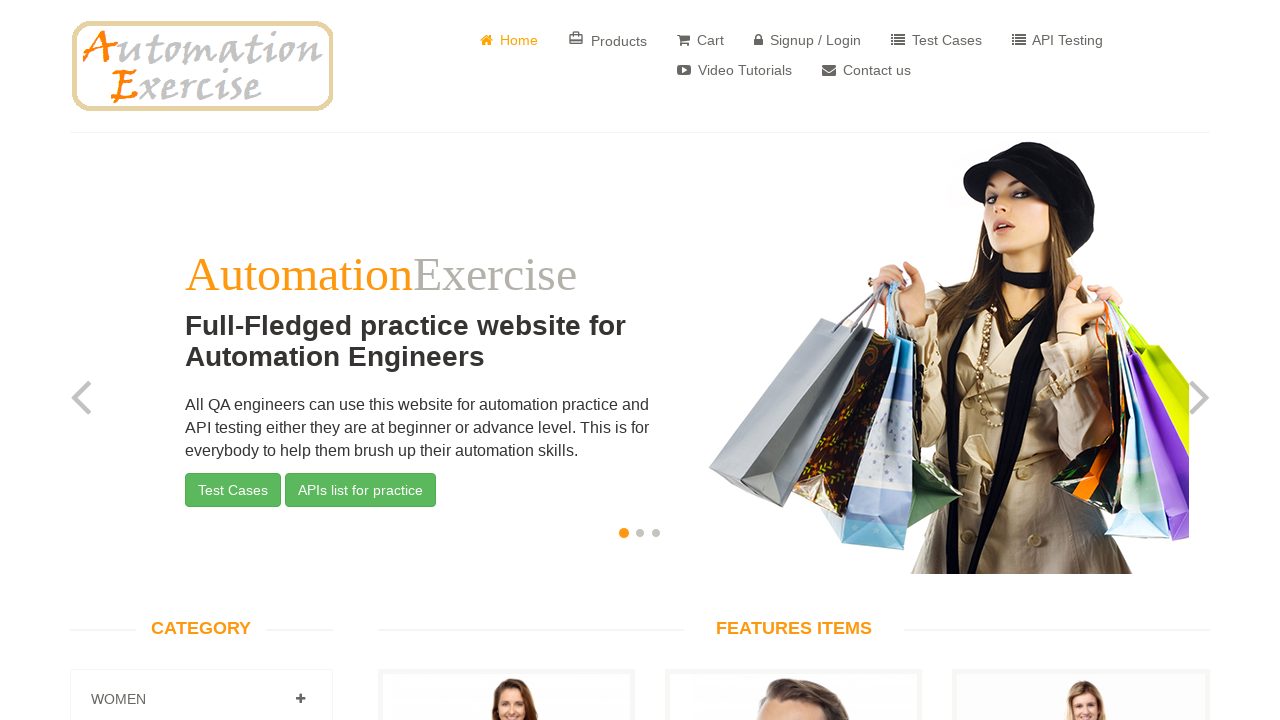

Clicked on Products button to navigate to products page at (608, 40) on a[href='/products']
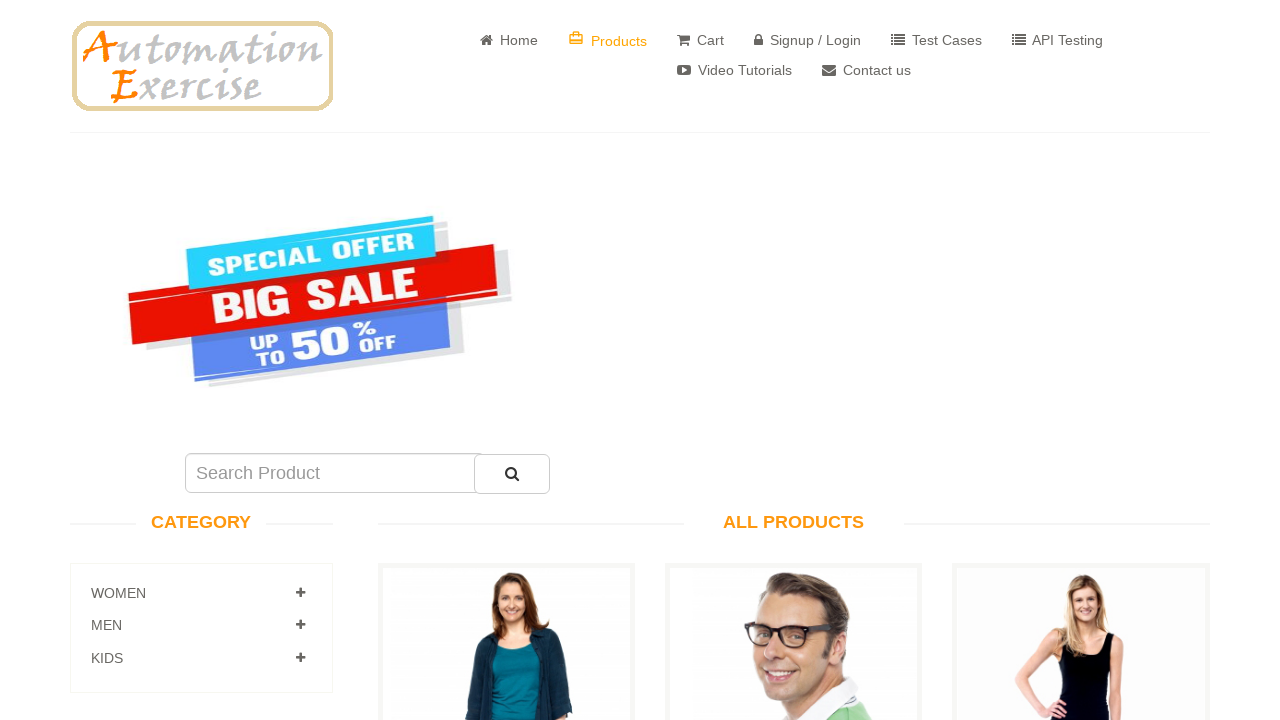

All Products page header is visible
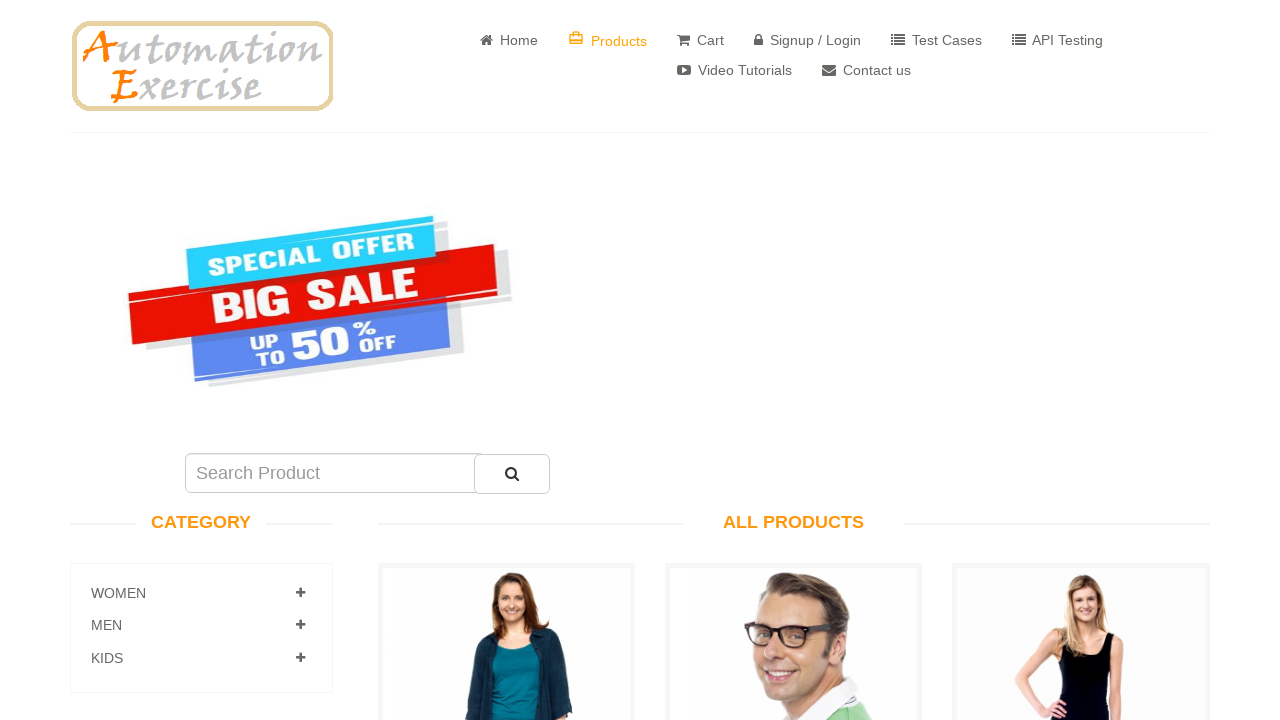

Entered 'Polo' in the search product field on #search_product
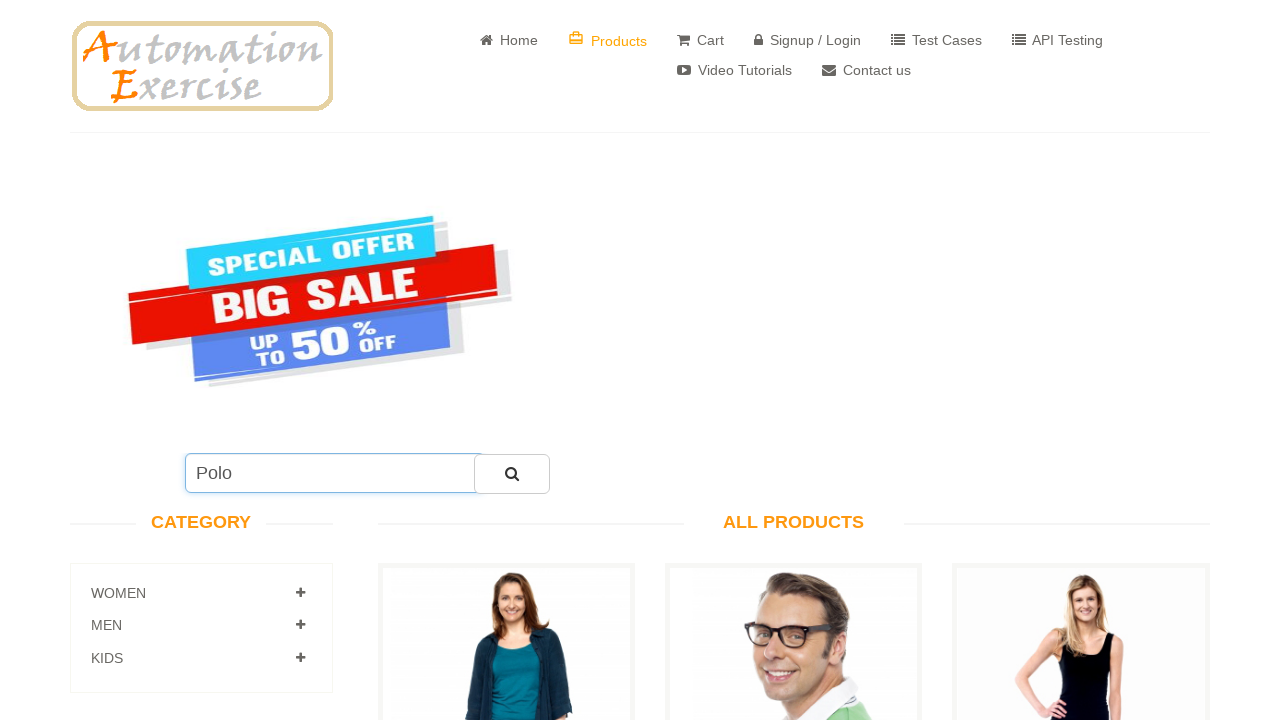

Clicked the search submit button at (512, 474) on #submit_search
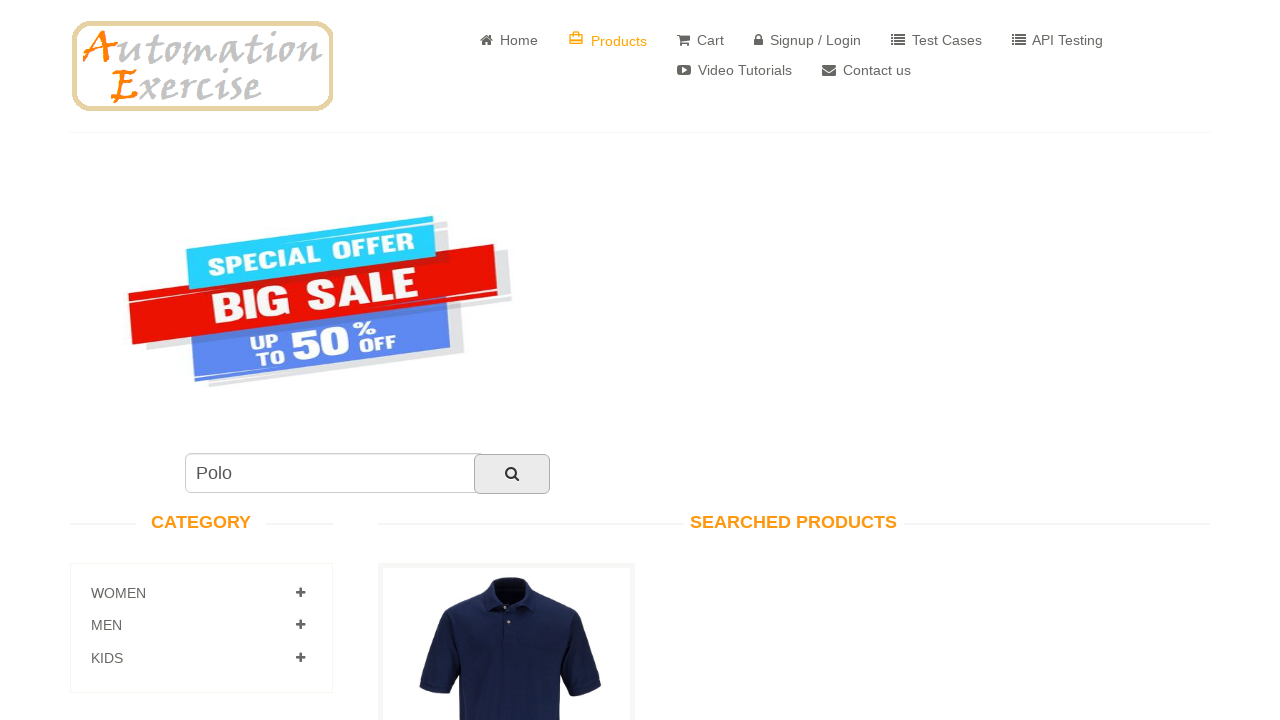

Searched Products heading is visible
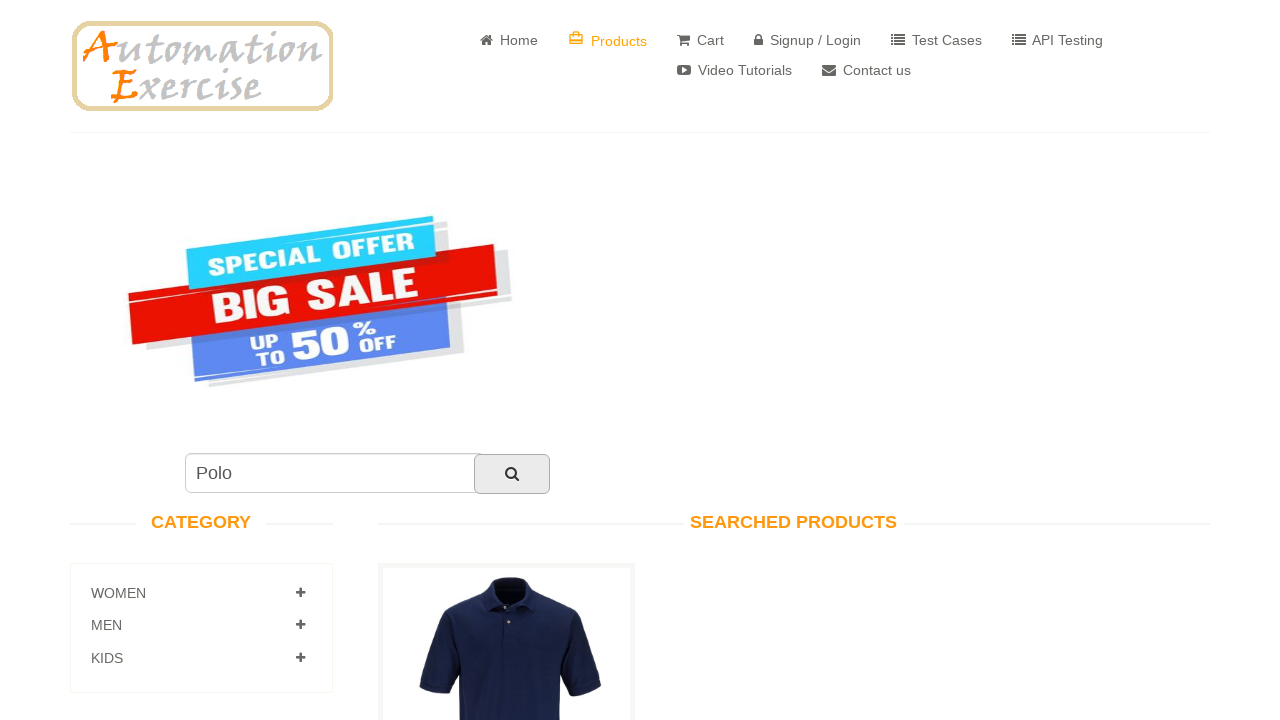

Search results with product overlays are displayed
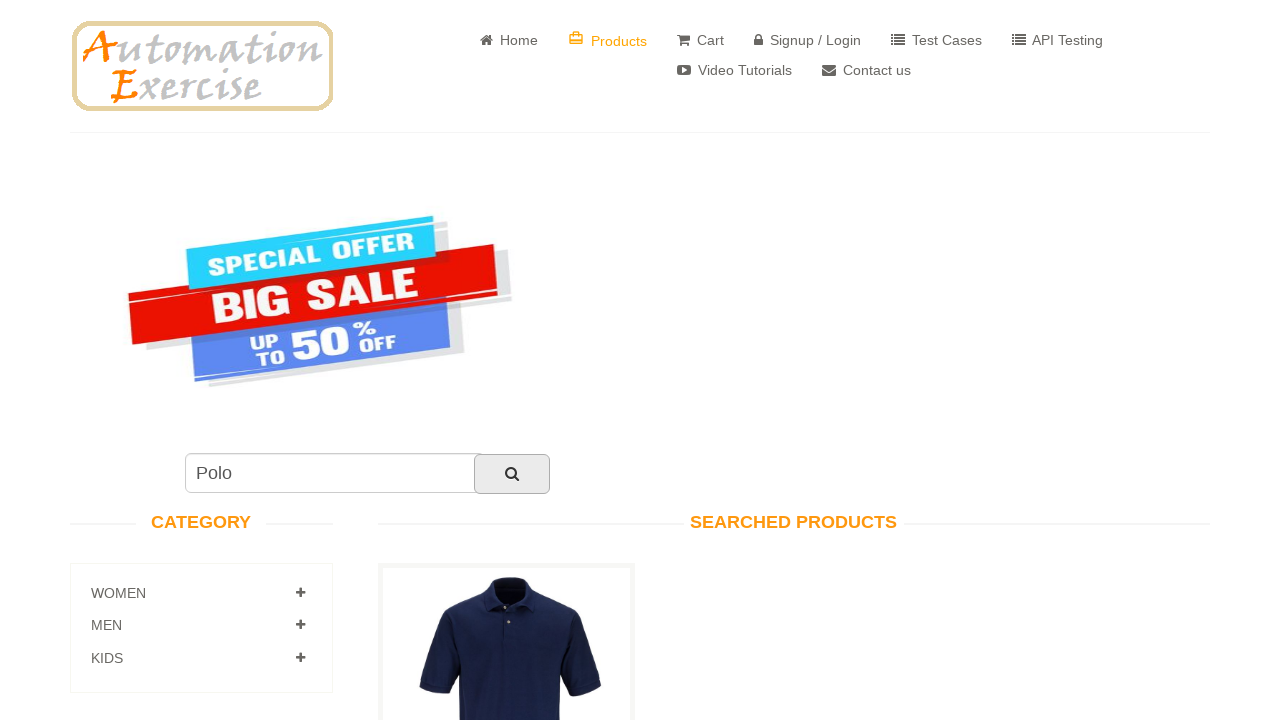

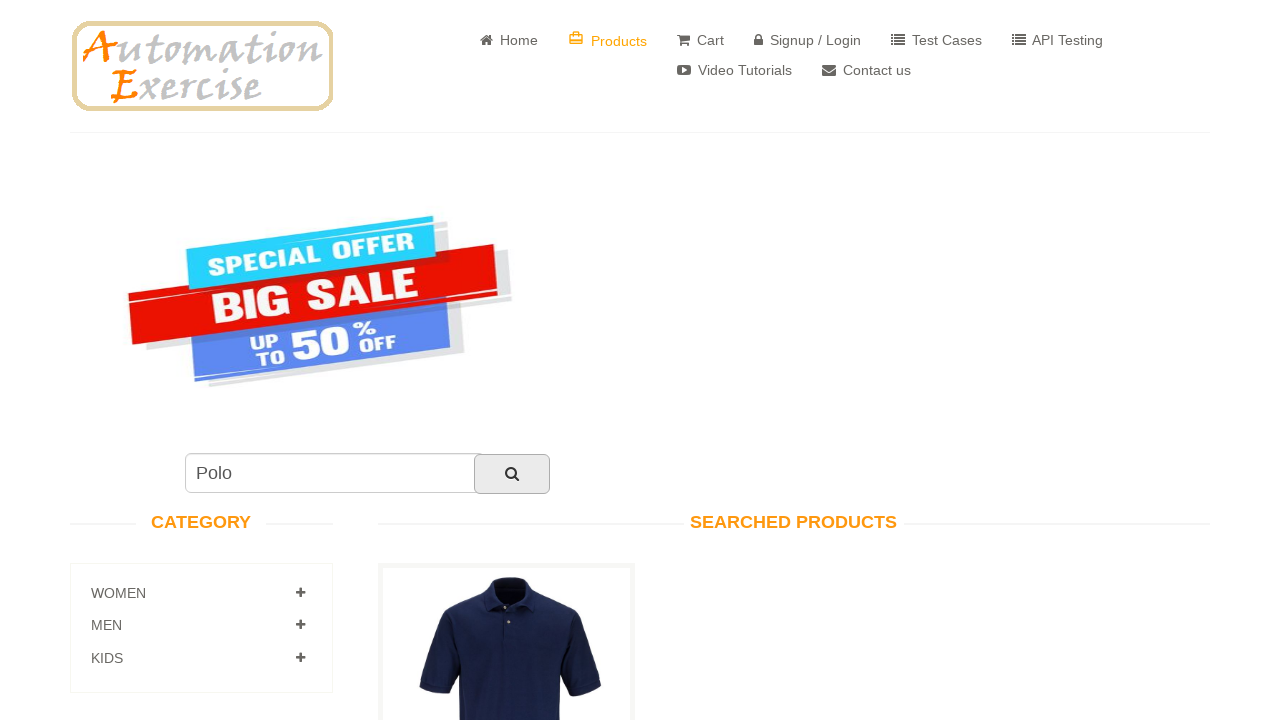